Tests search functionality on a character search page by entering a search term "Morty Smith" and then clearing the search field.

Starting URL: https://d28dp6fycxce58.cloudfront.net/

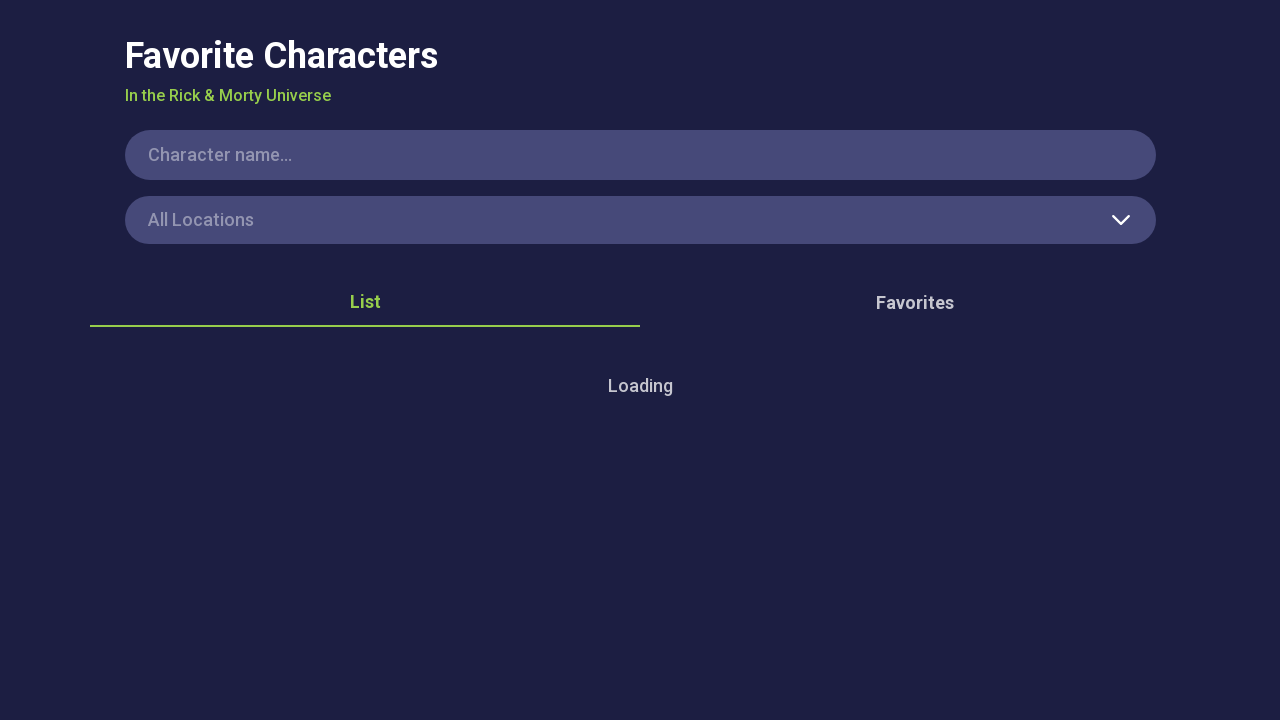

Filled search field with 'Morty Smith' on xpath=//html/body/div[1]/div/div[1]/div/input
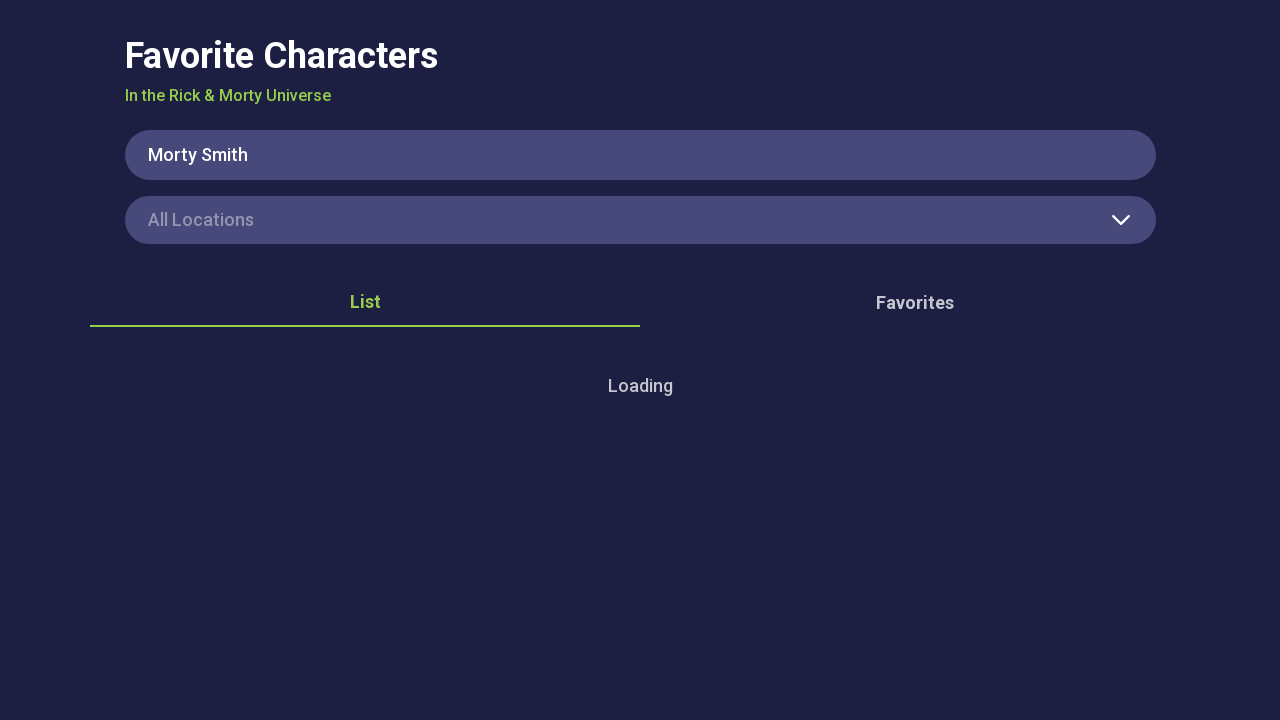

Waited 2000ms for search results to load
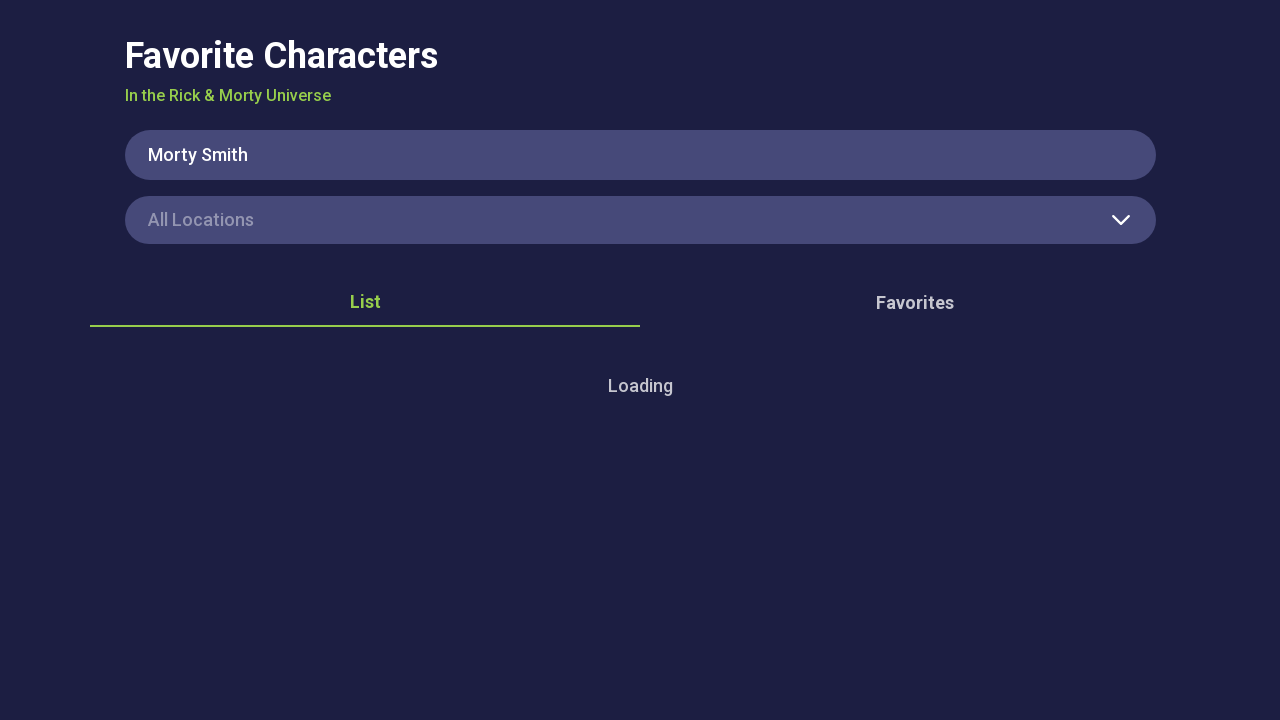

Cleared the search field on xpath=//html/body/div[1]/div/div[1]/div/input
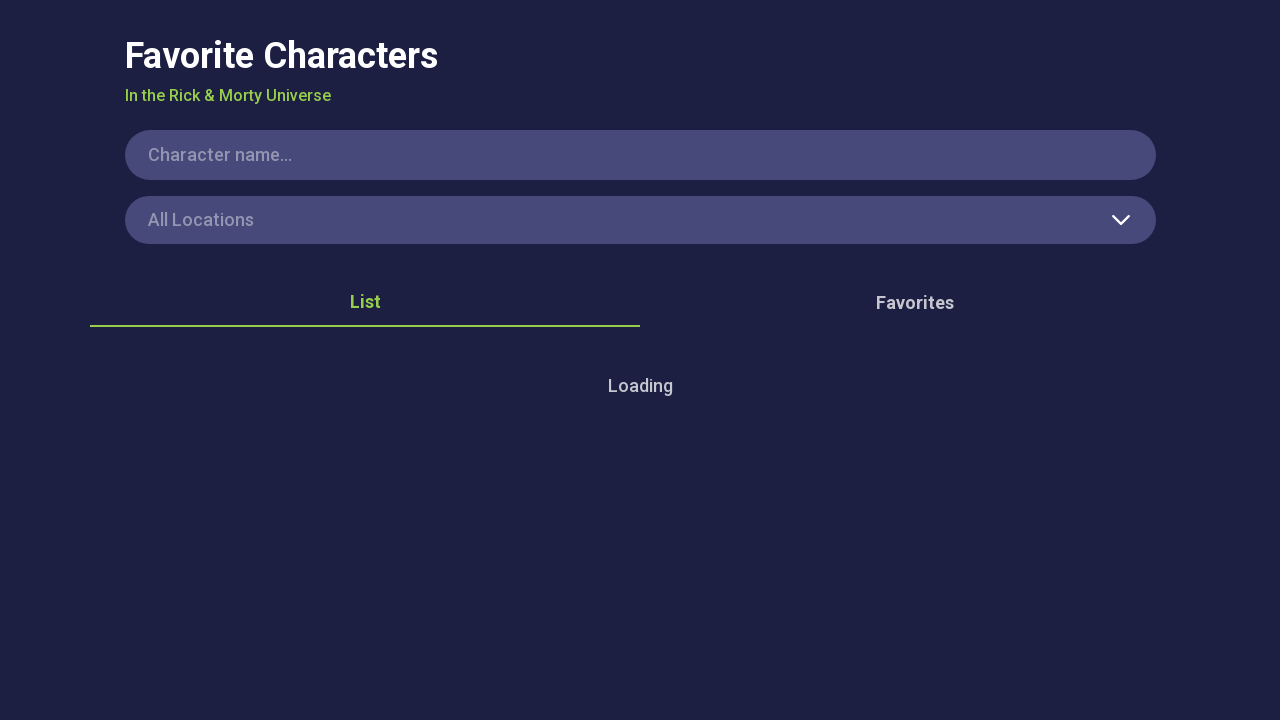

Waited 2000ms to observe the cleared state
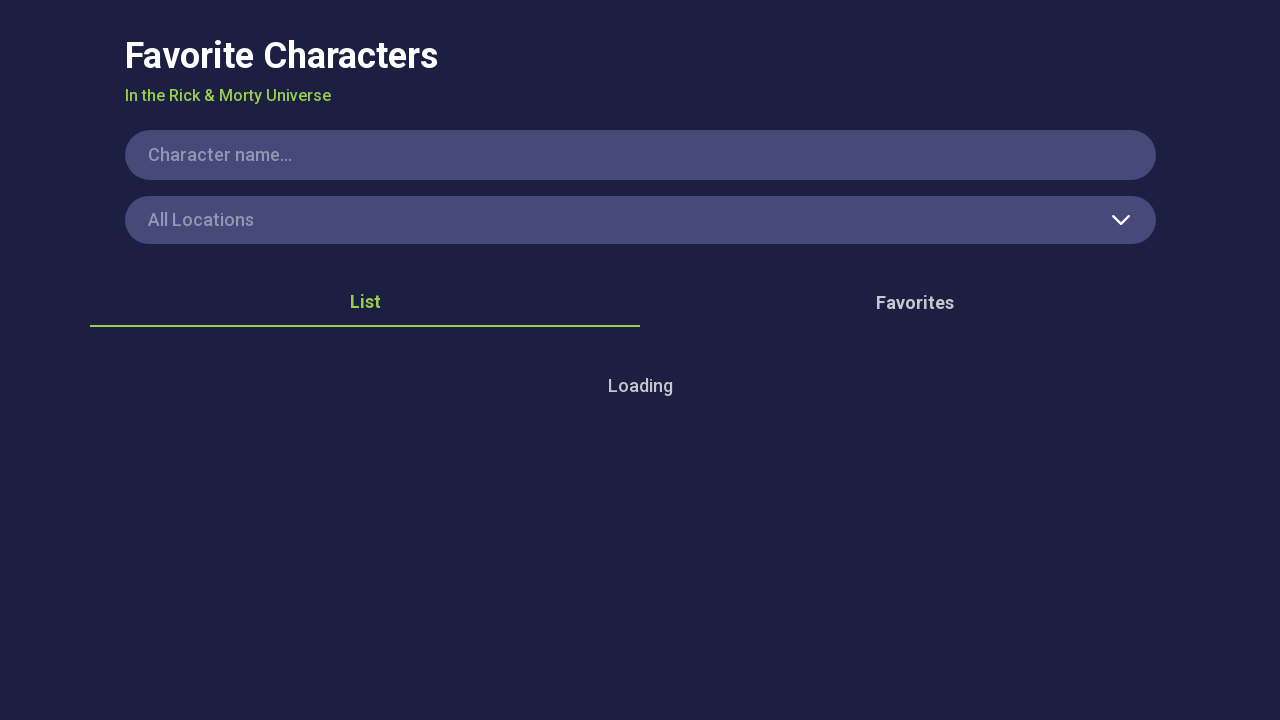

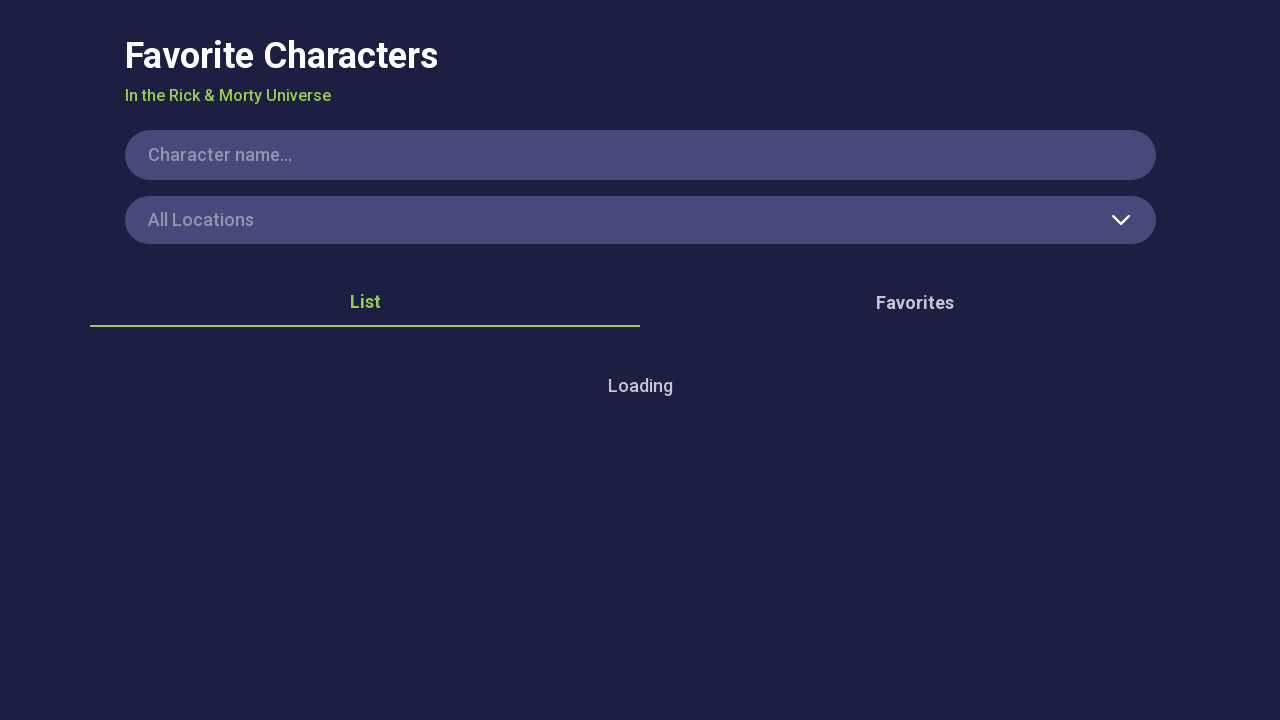